Tests the Challenging DOM page by navigating to it and searching for a specific cell value in the table

Starting URL: https://the-internet.herokuapp.com/

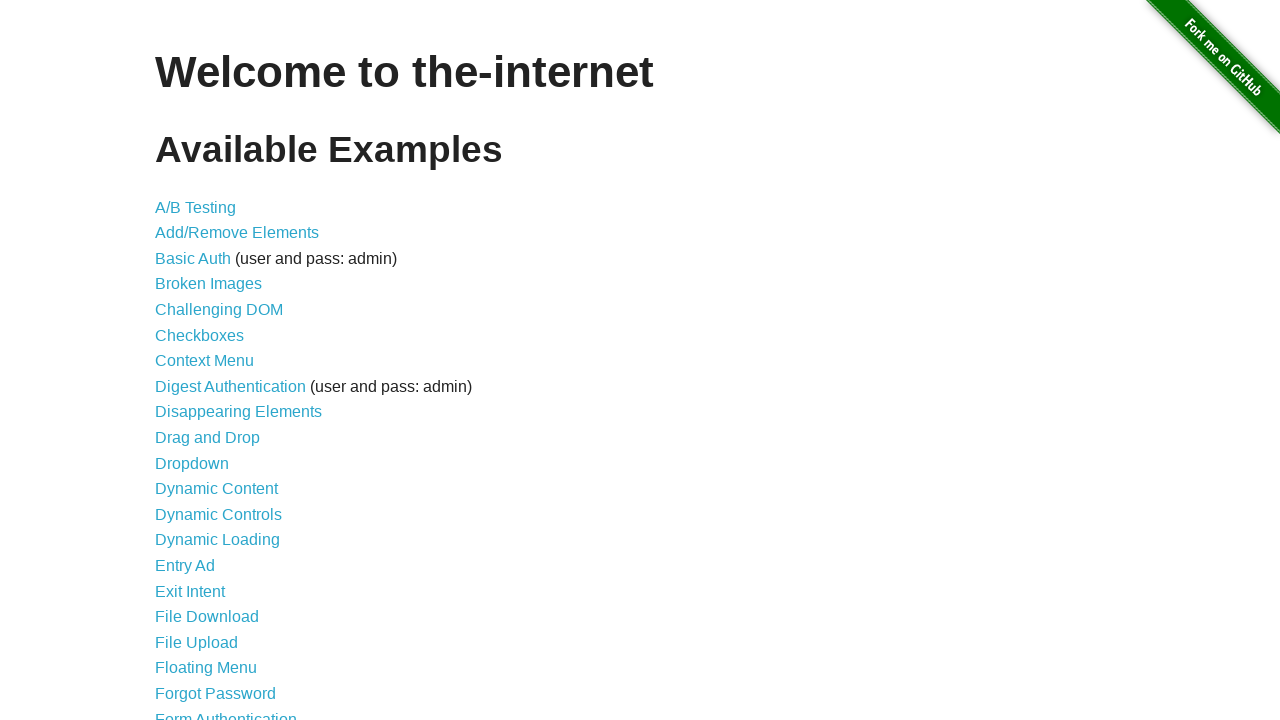

Clicked on Challenging DOM link at (219, 310) on text=Challenging DOM
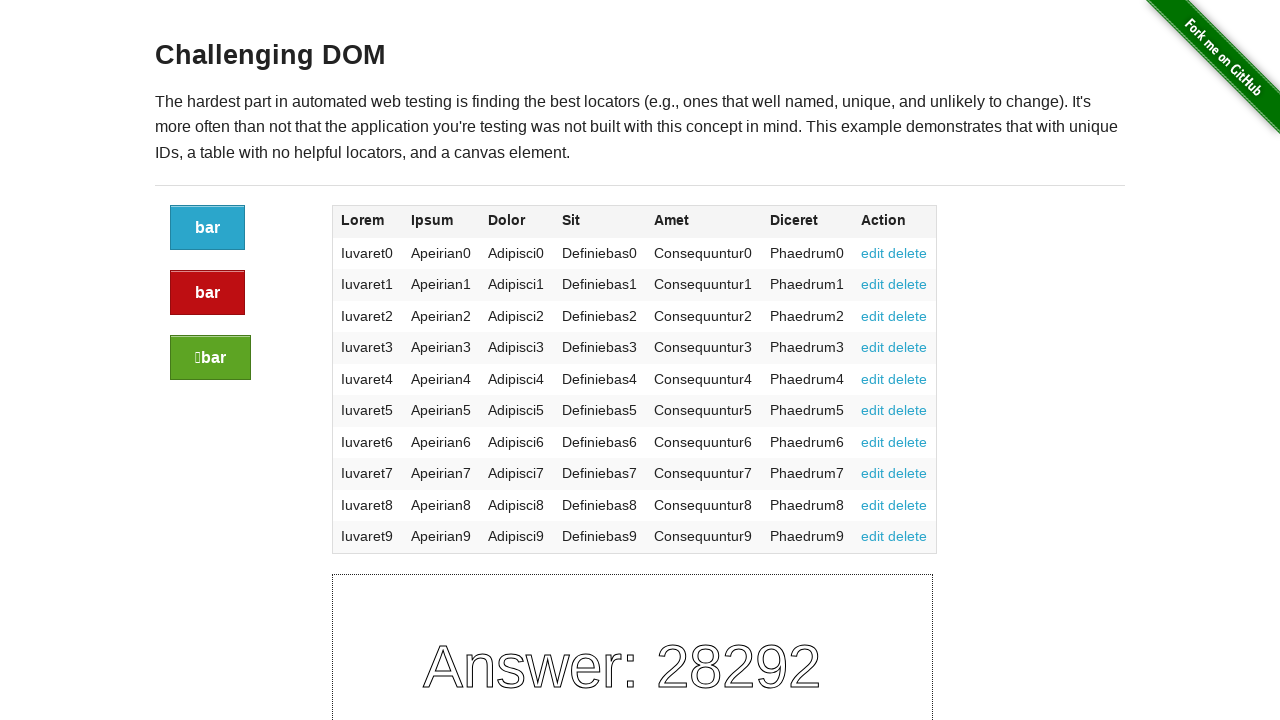

Table body loaded
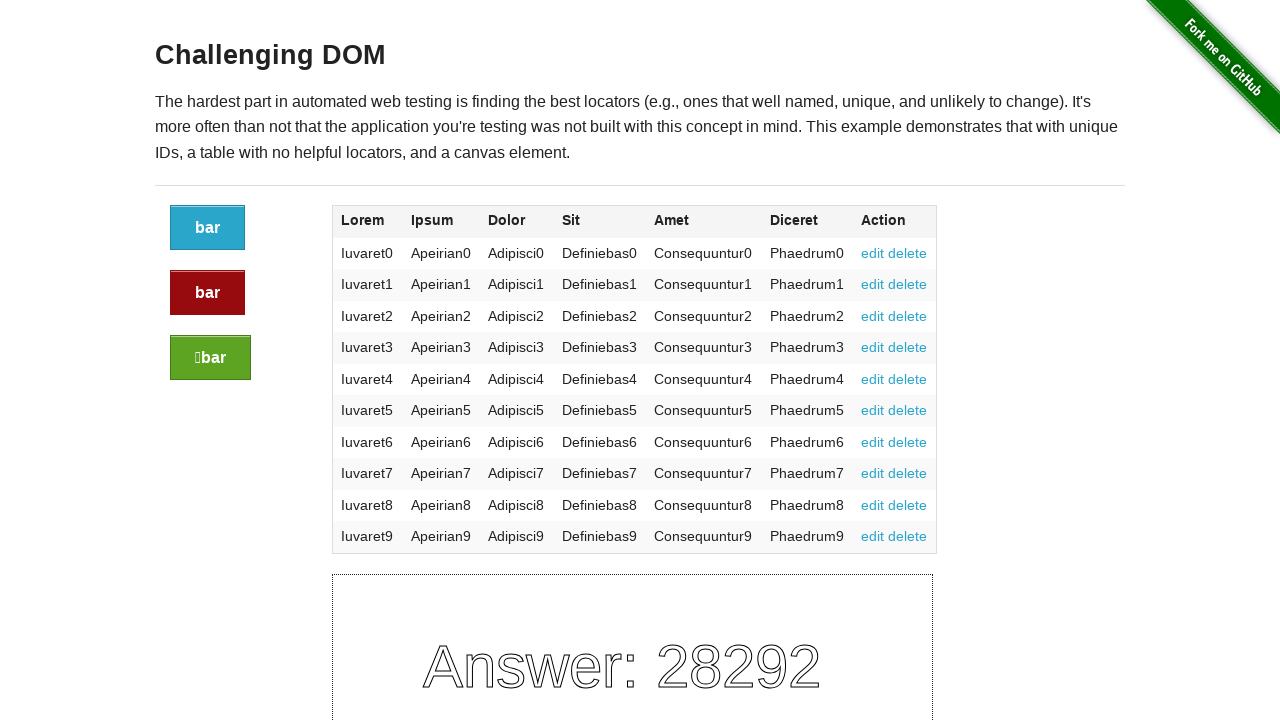

Table cells are present in the DOM
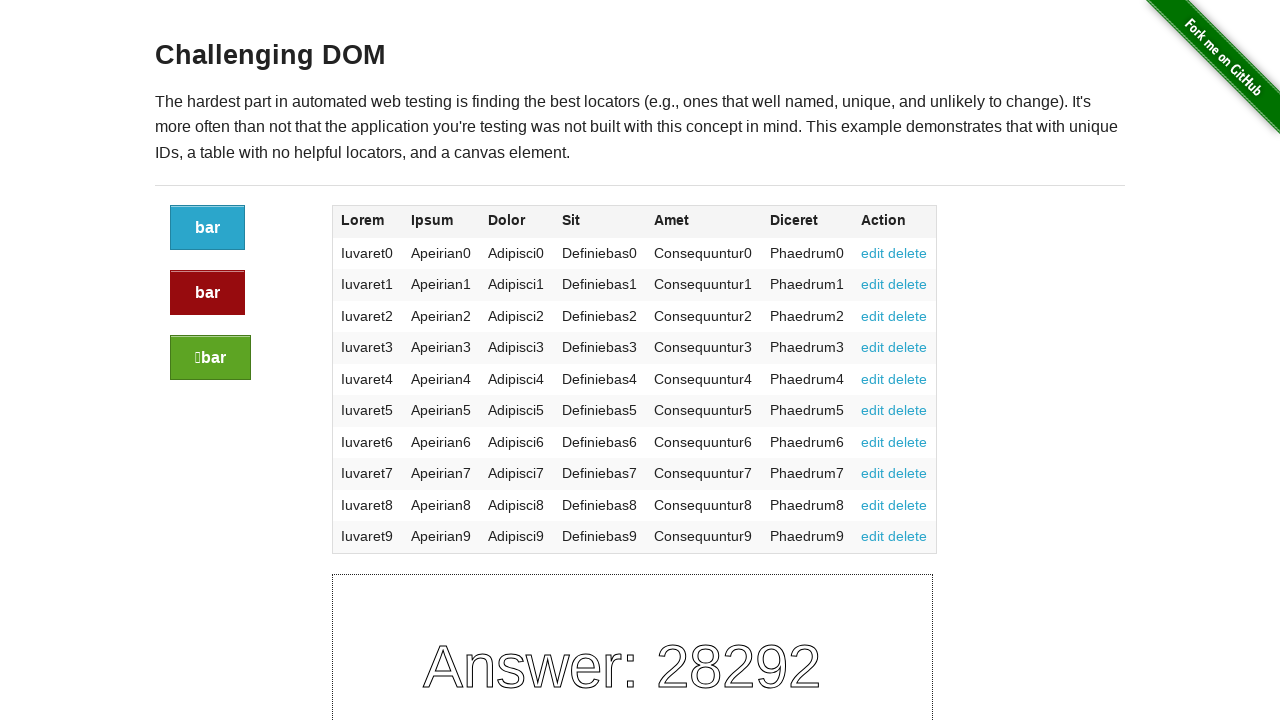

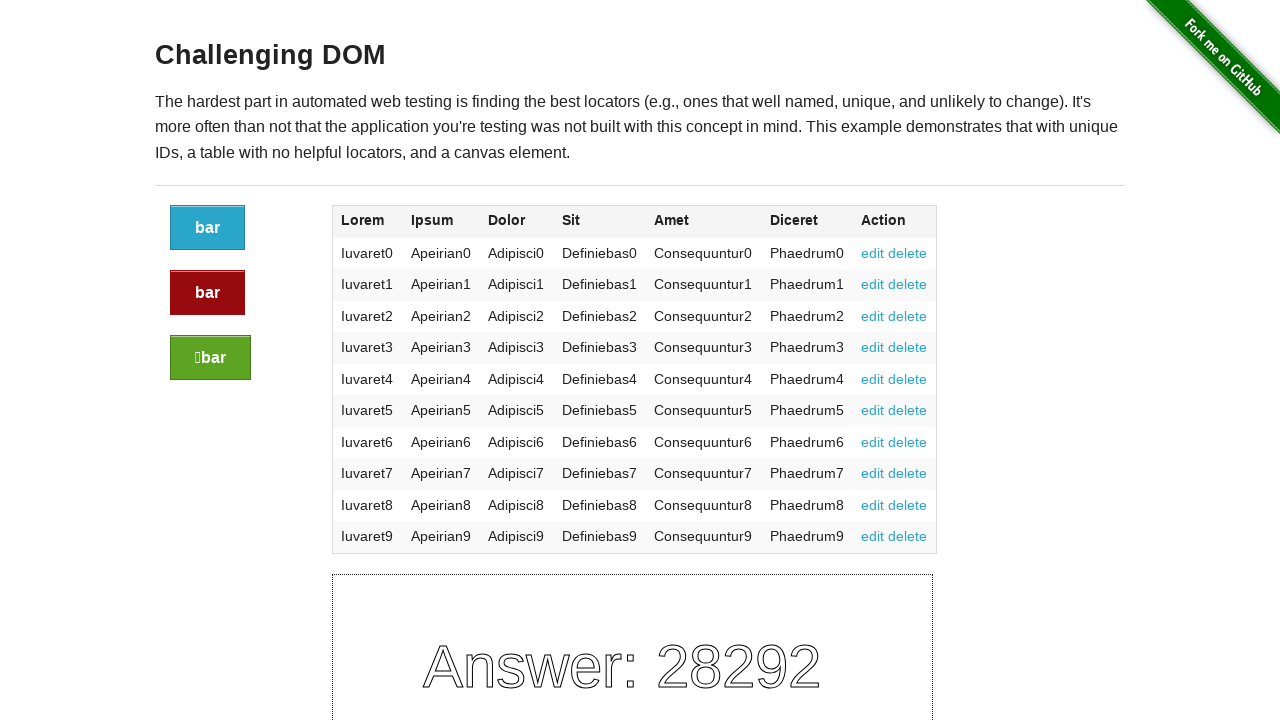